Opens the appointment modal, clicks on the veterinarian dropdown, and selects 'Dr. Maria' option

Starting URL: https://test-a-pet.vercel.app/

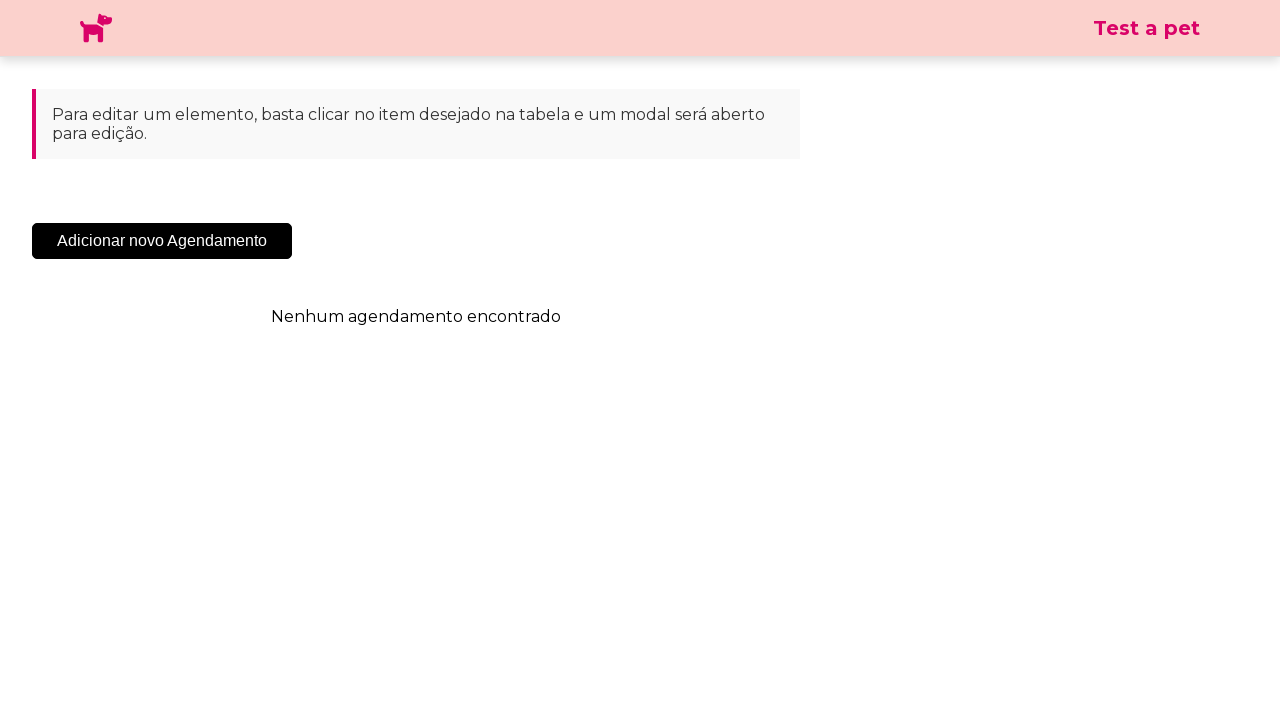

Clicked 'Adicionar' button to open appointment modal at (162, 241) on .sc-cHqXqK.kZzwzX
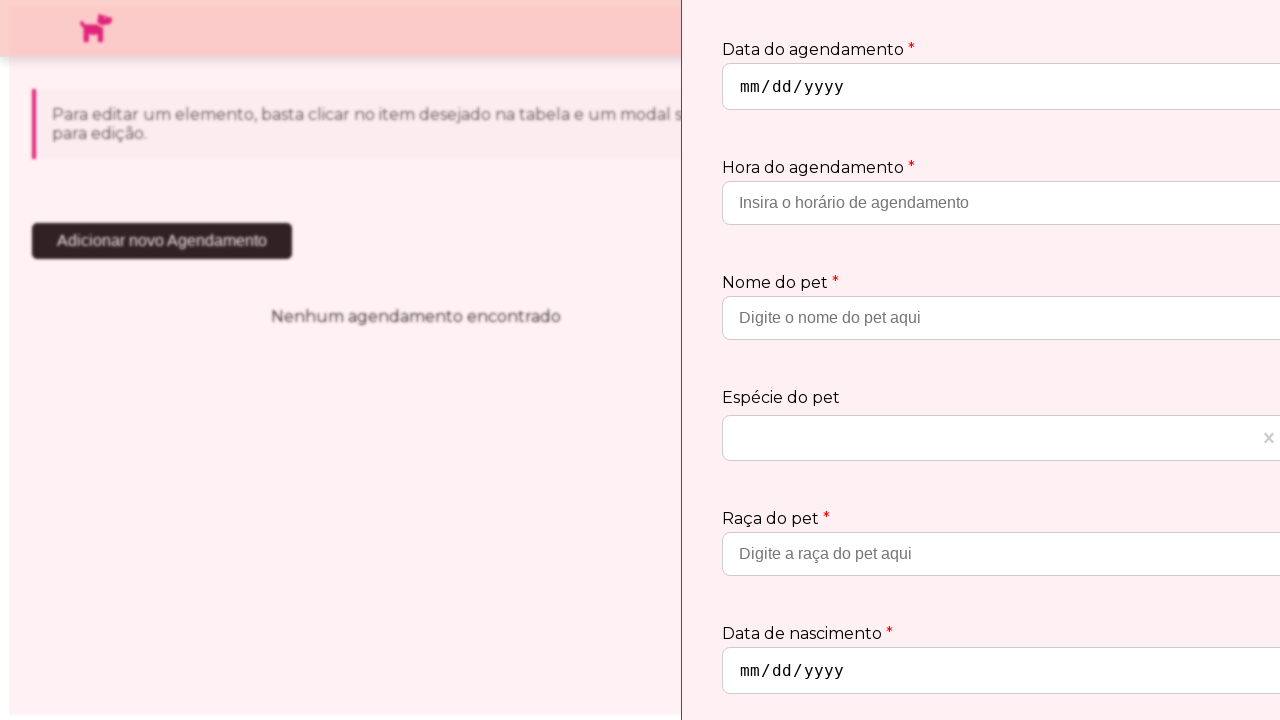

Veterinarian dropdown selector loaded
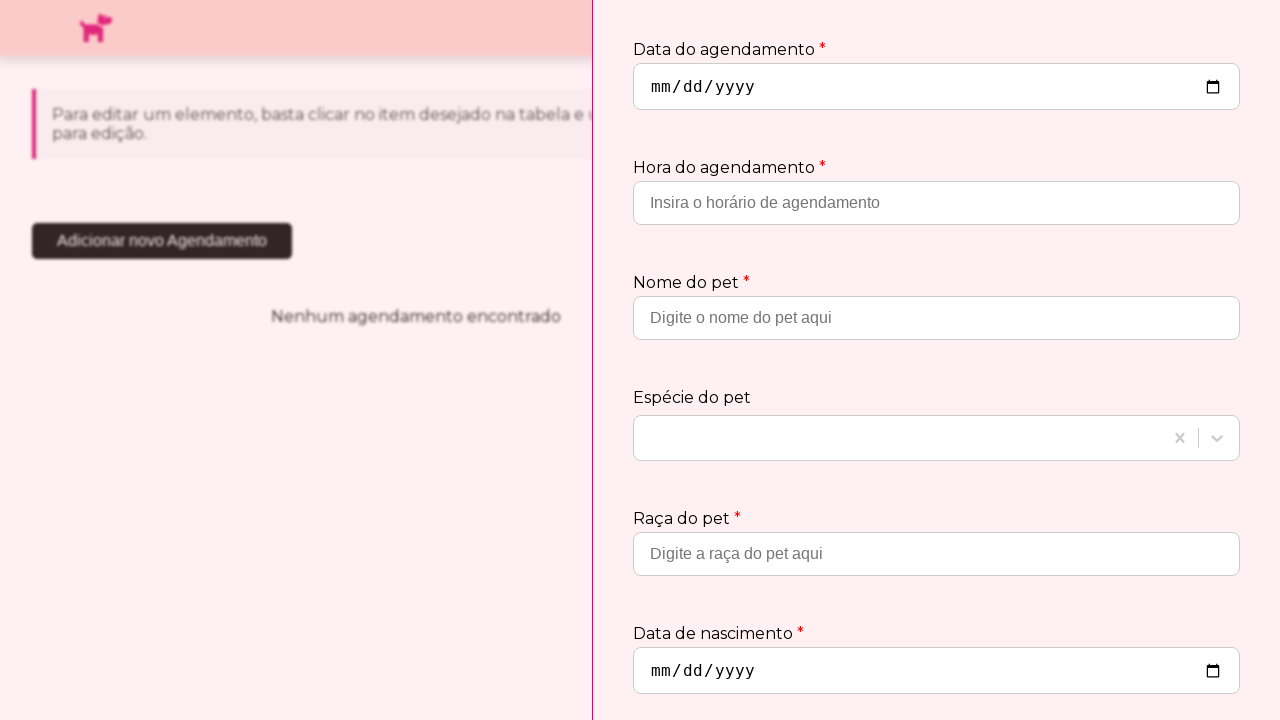

Clicked veterinarian dropdown to open options
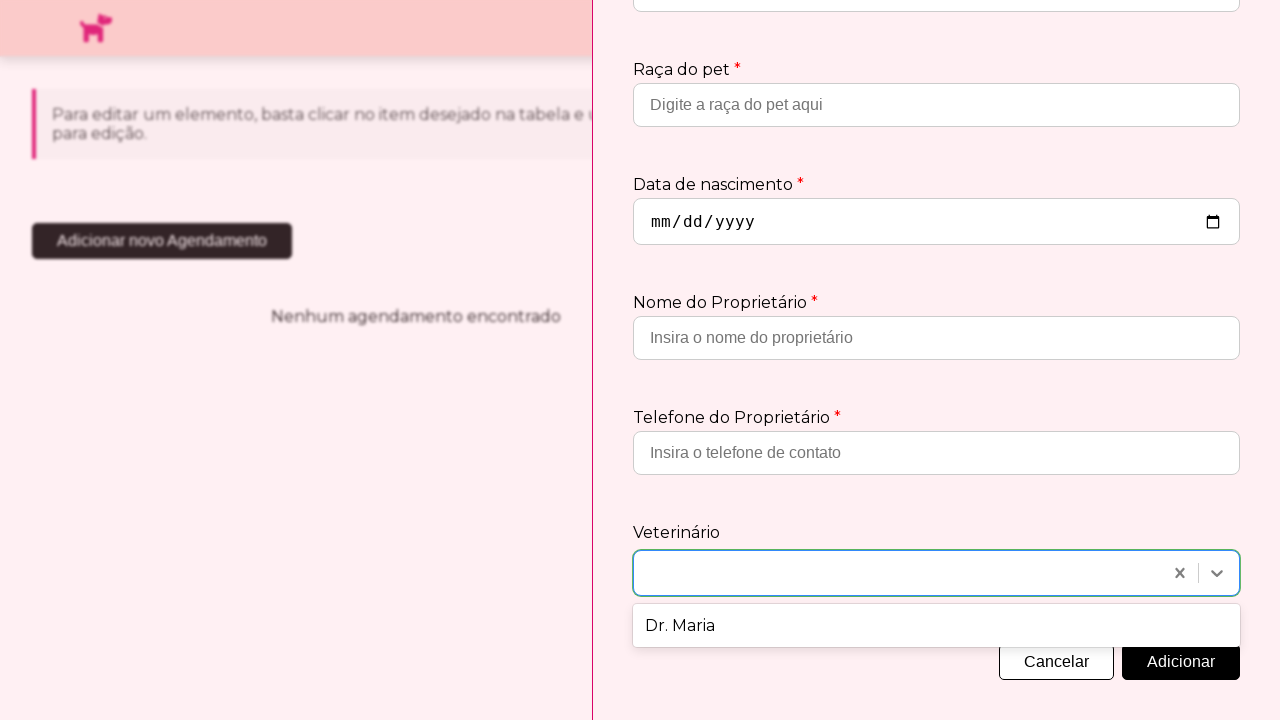

Selected 'Dr. Maria' from veterinarian dropdown at (936, 626) on xpath=//div[text()='Dr. Maria']
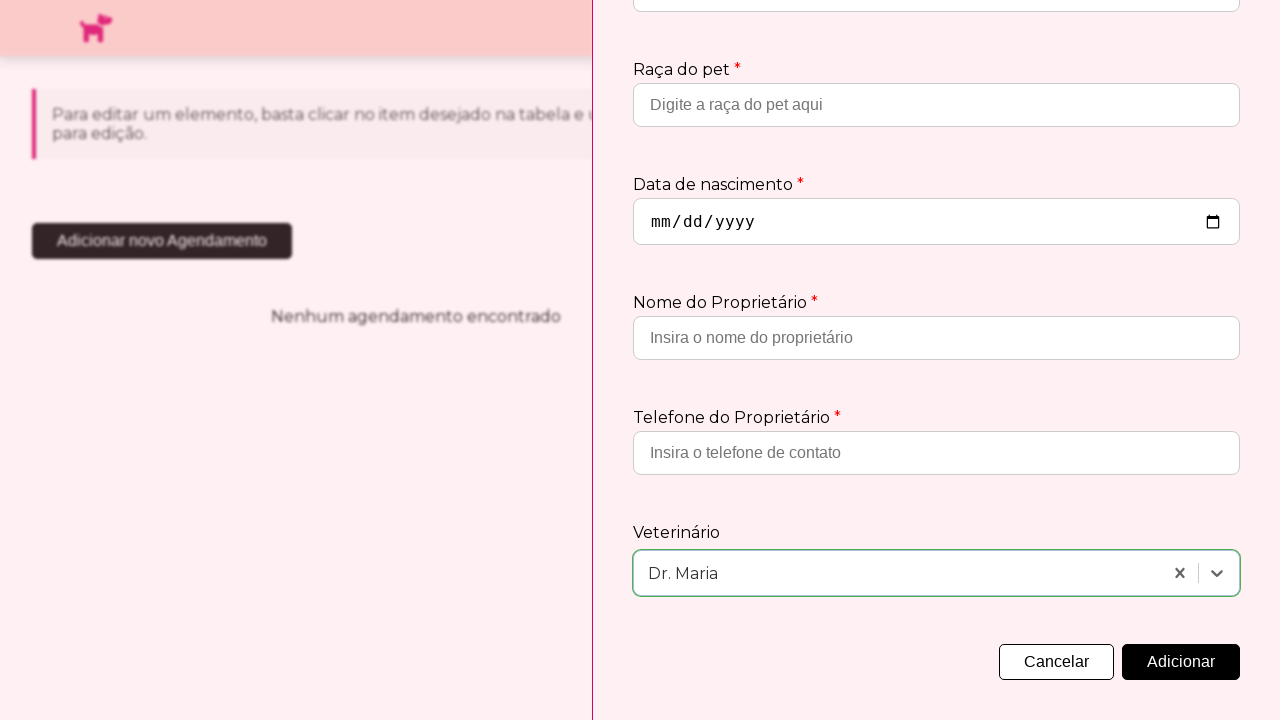

Verified 'Dr. Maria' selection is visible
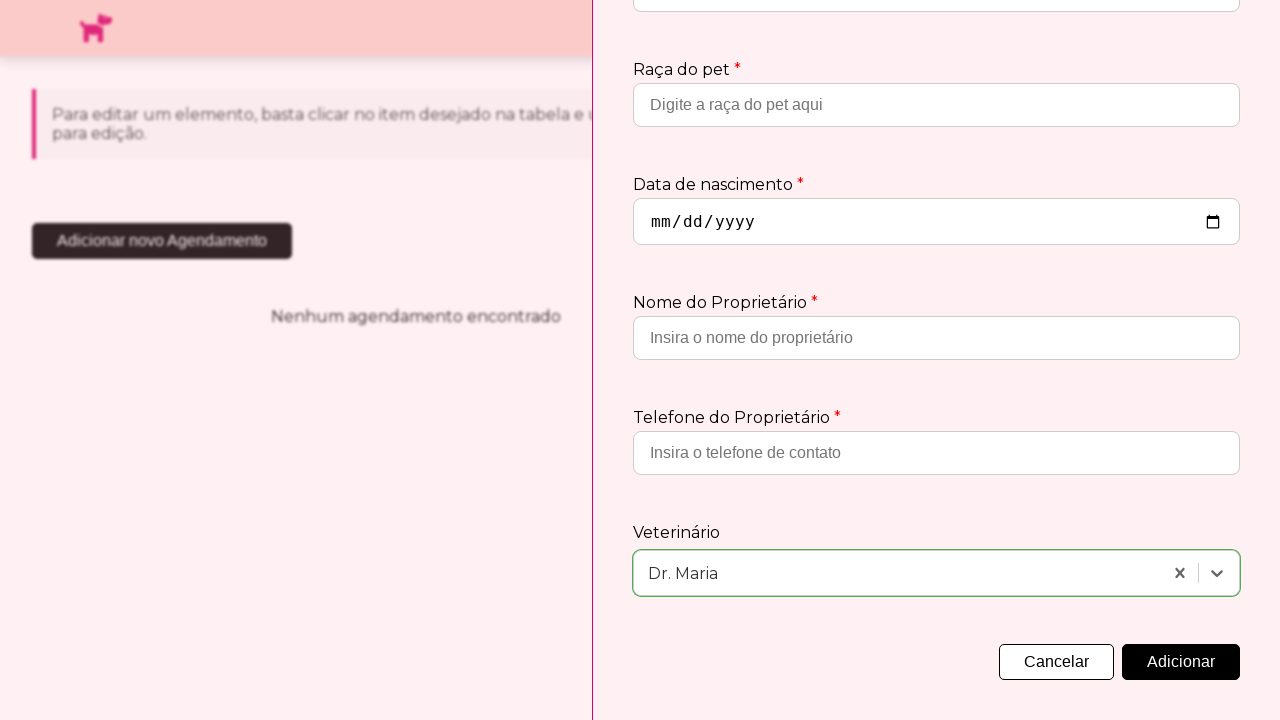

Assertion passed: 'Dr. Maria' is visible and selected
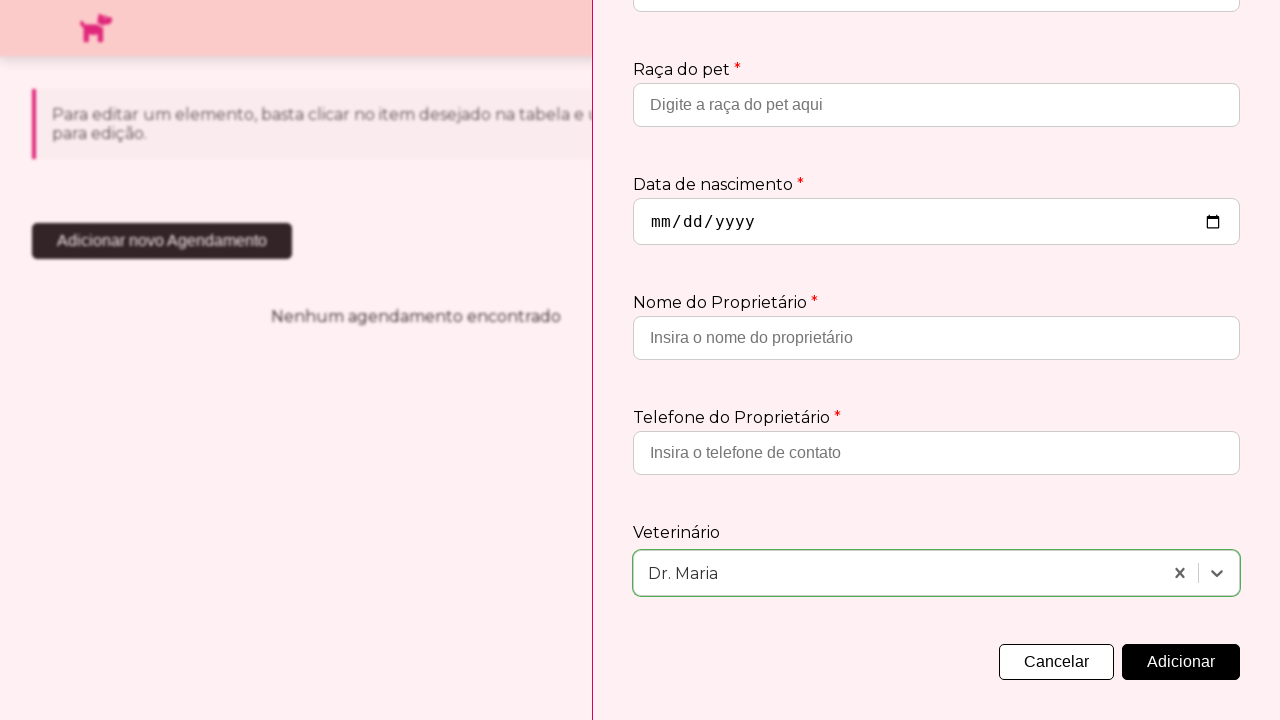

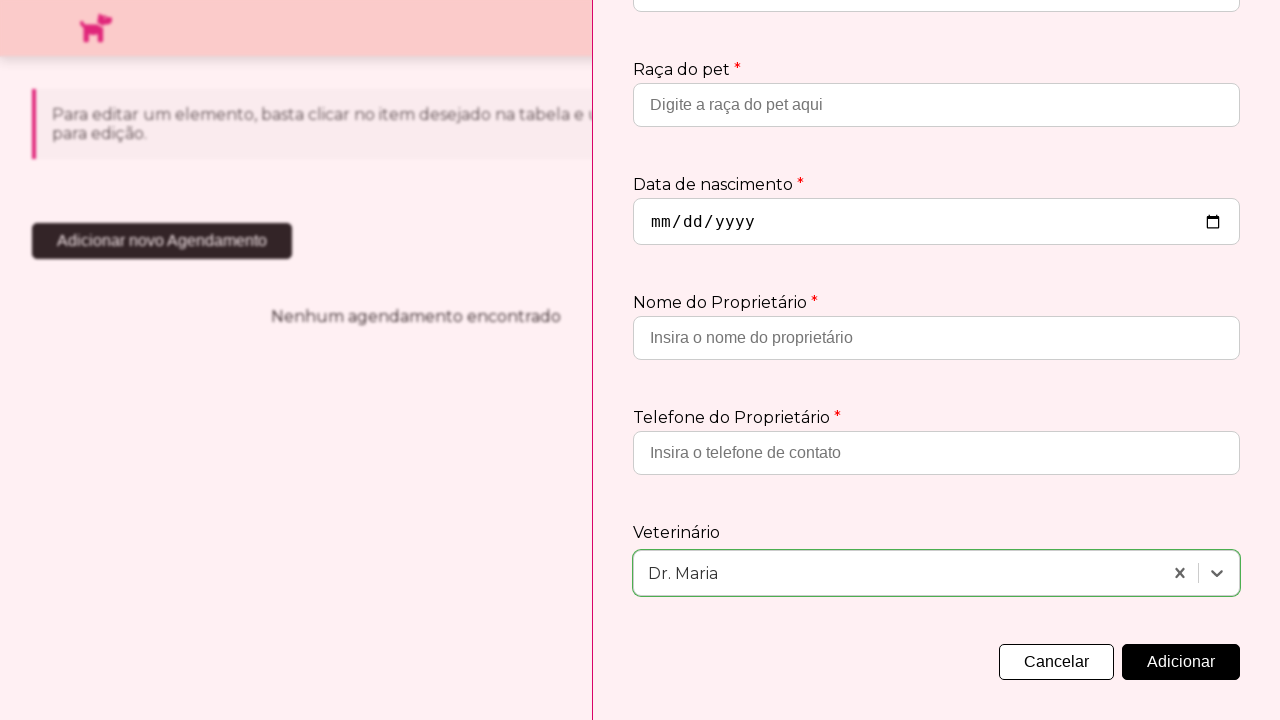